Tests interaction with shadow DOM elements by clicking on an anchor element in the body using JavaScript execution

Starting URL: http://watir.com/examples/shadow_dom.html

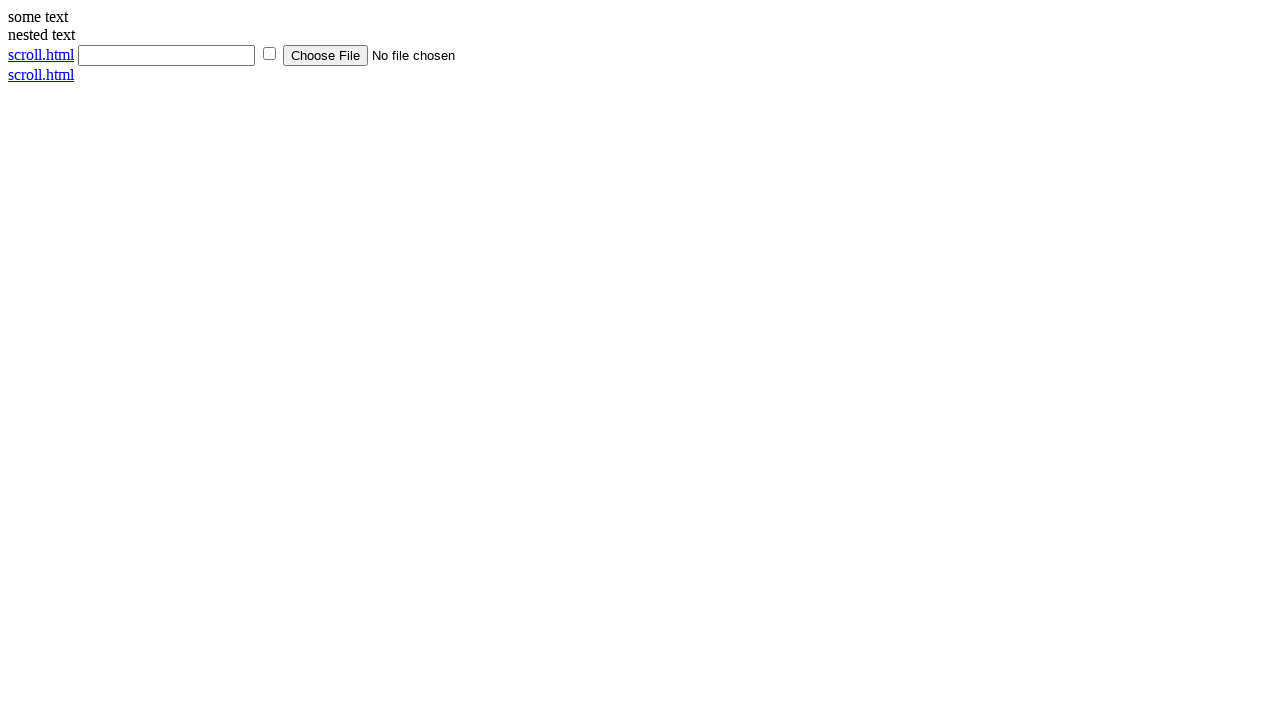

Retrieved anchor element from body using JavaScript evaluate
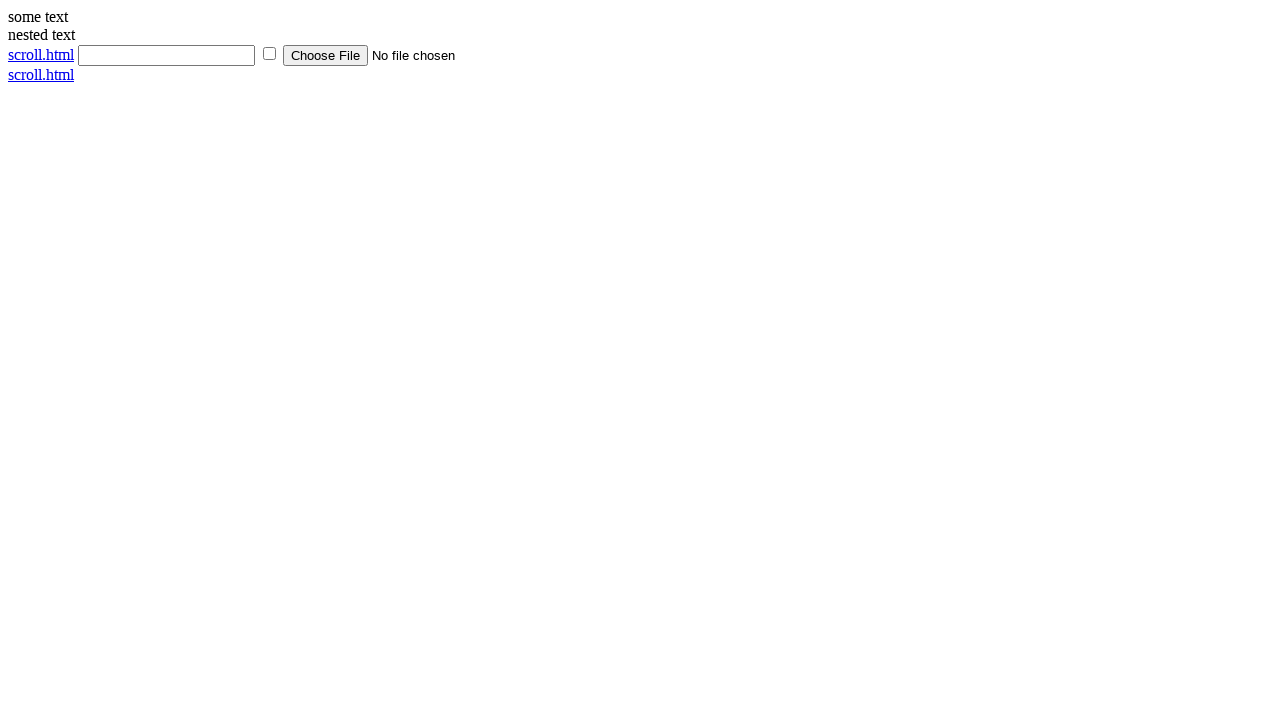

Clicked on the anchor element in the body
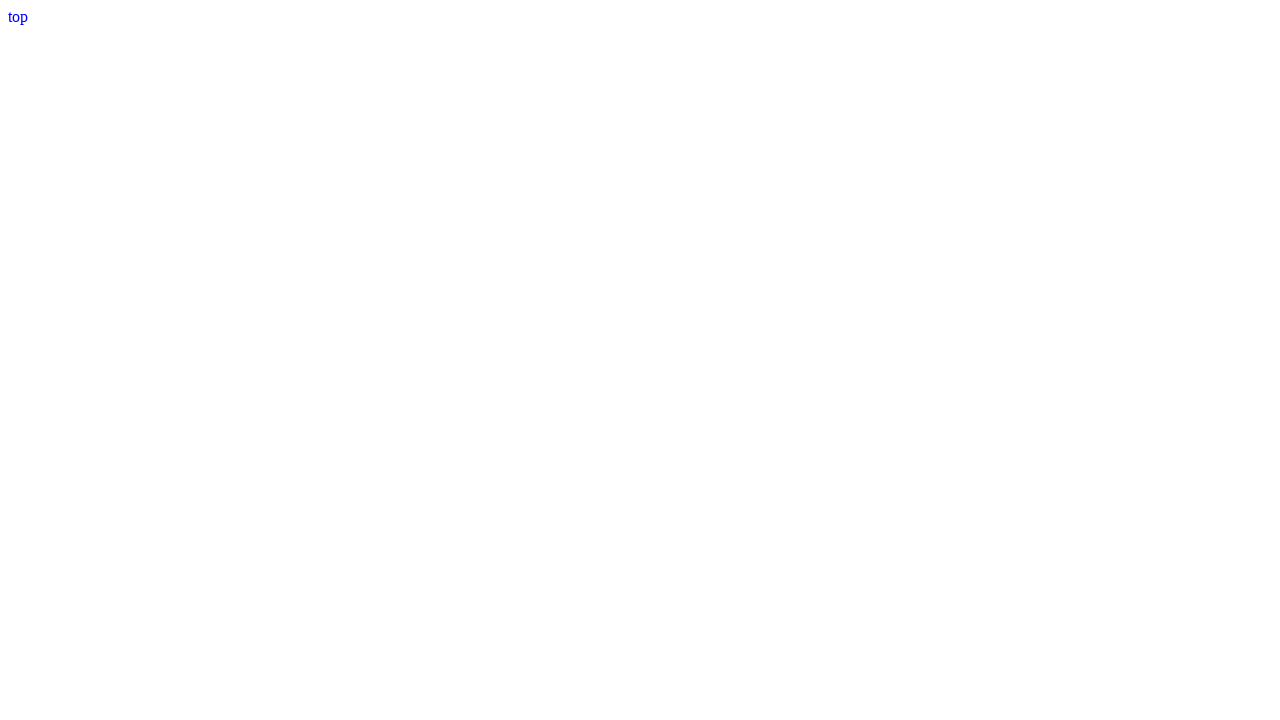

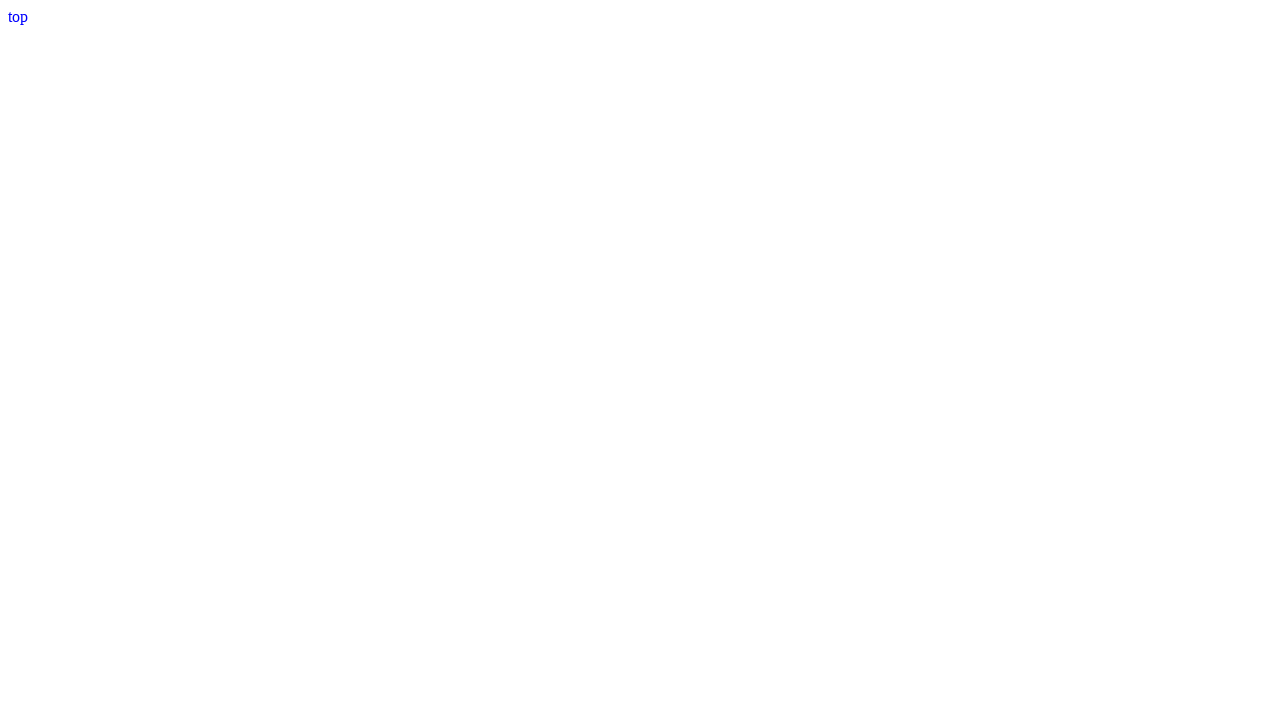